Tests handling JavaScript alert dialogs by accepting and dismissing confirm dialogs

Starting URL: https://duckduckgo.com/

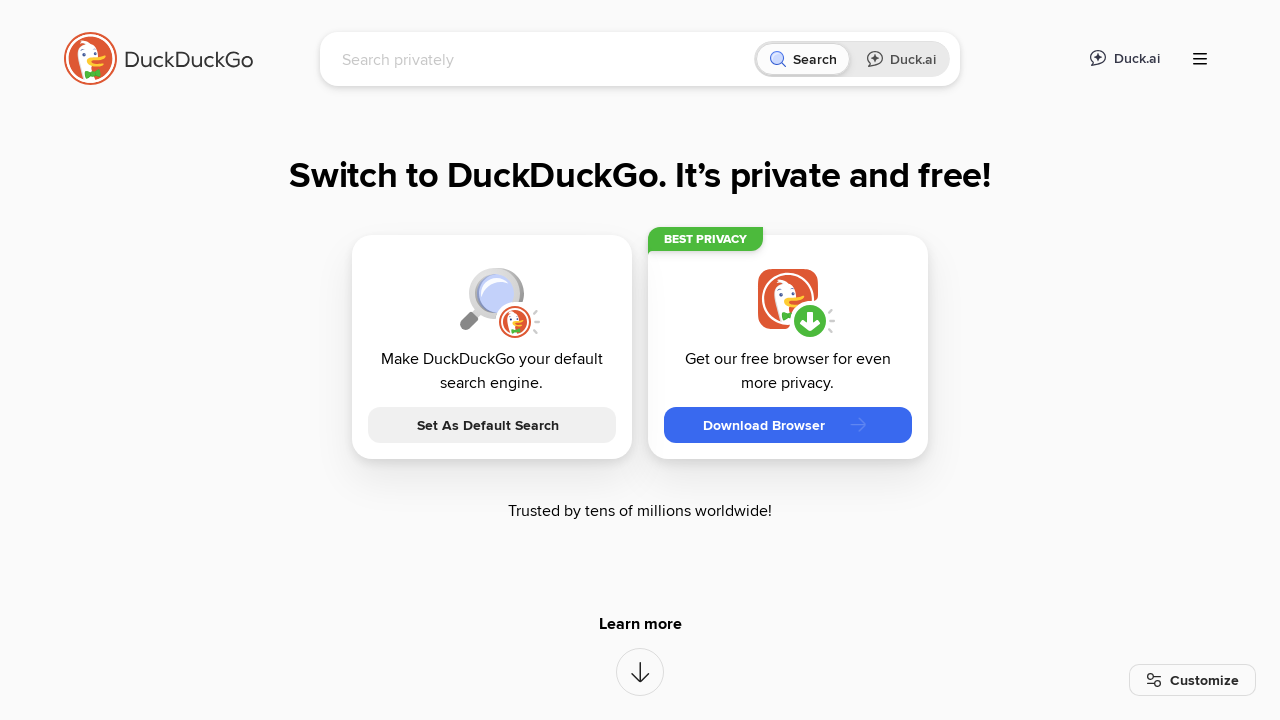

Set up dialog handler to accept the first alert
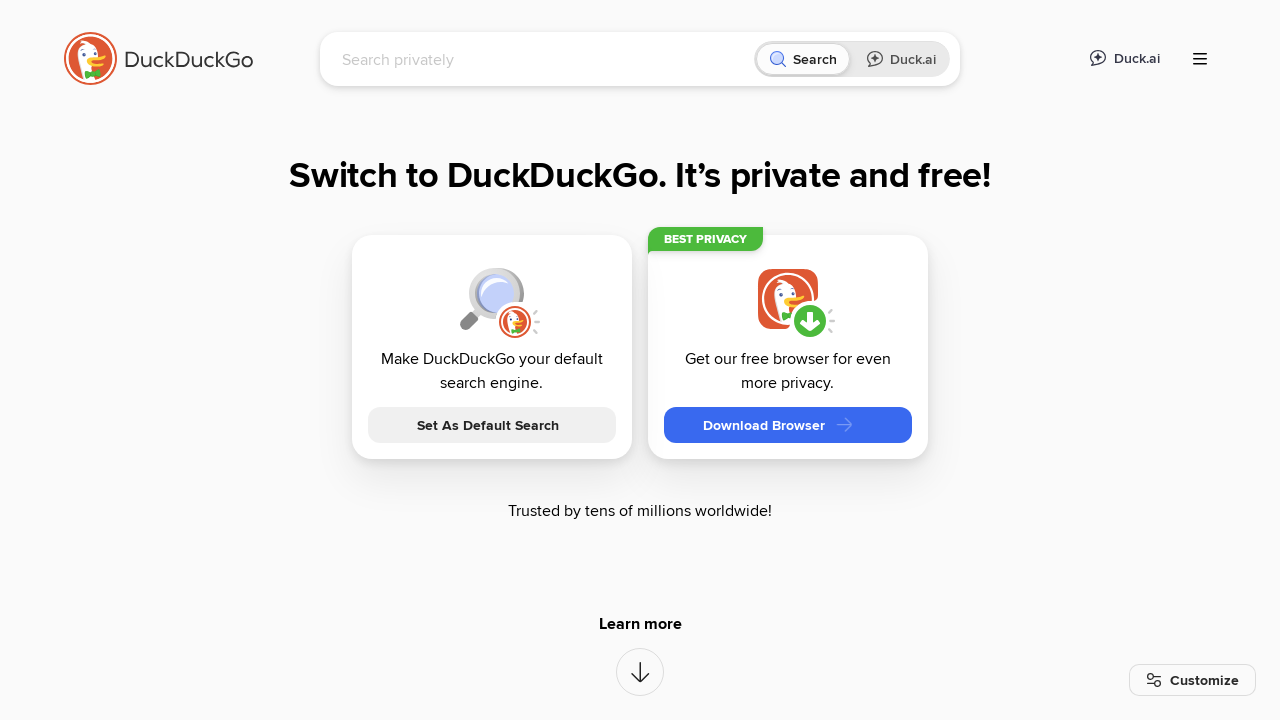

Triggered confirm dialog and accepted it
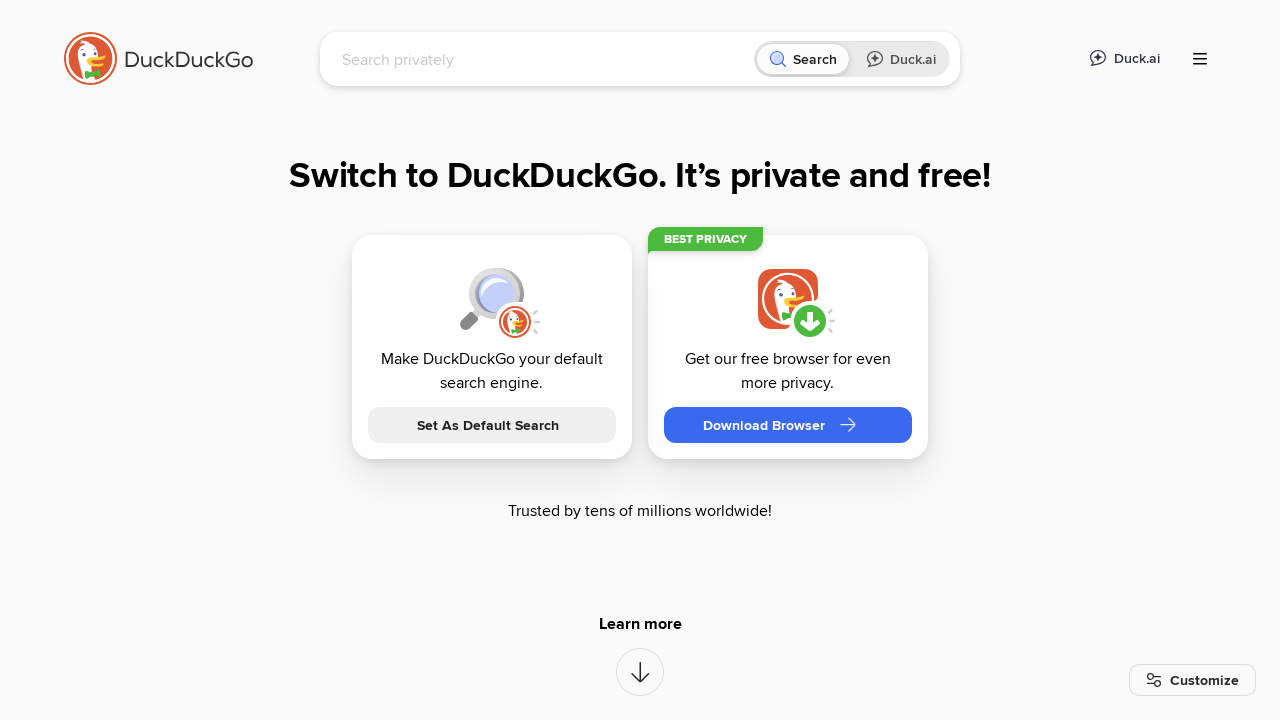

Set up dialog handler to dismiss the second alert
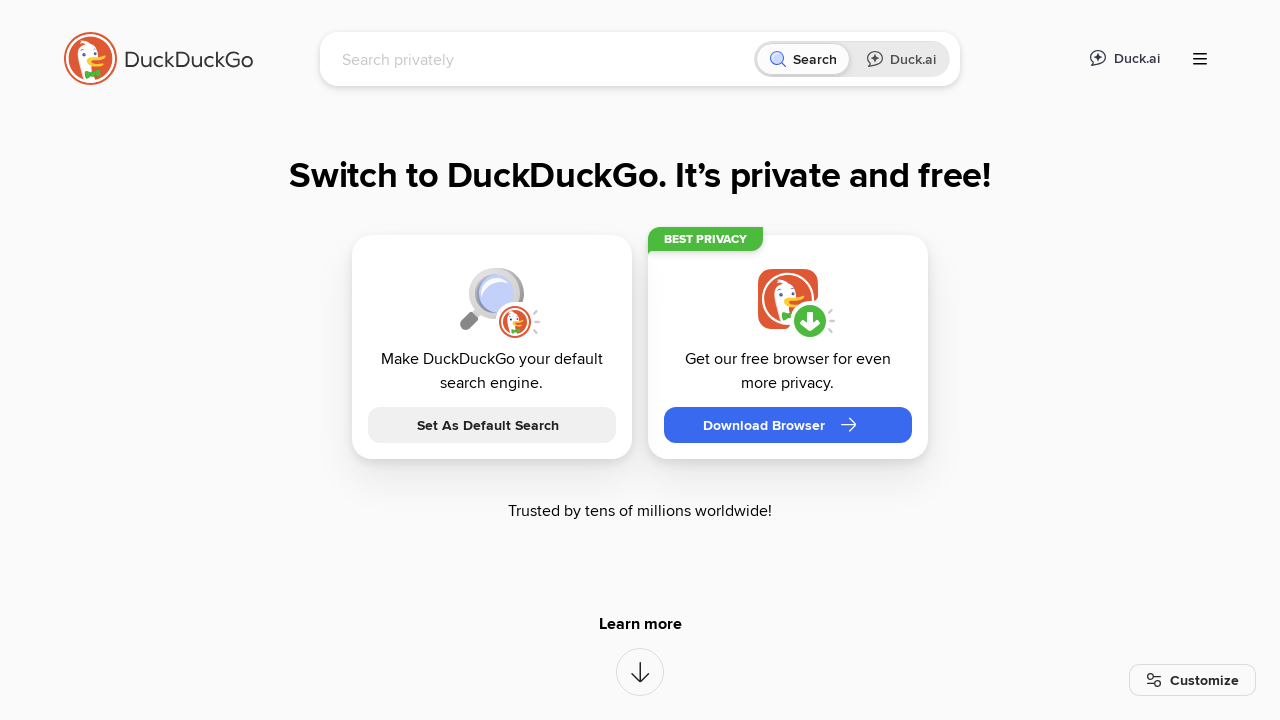

Triggered confirm dialog and dismissed it
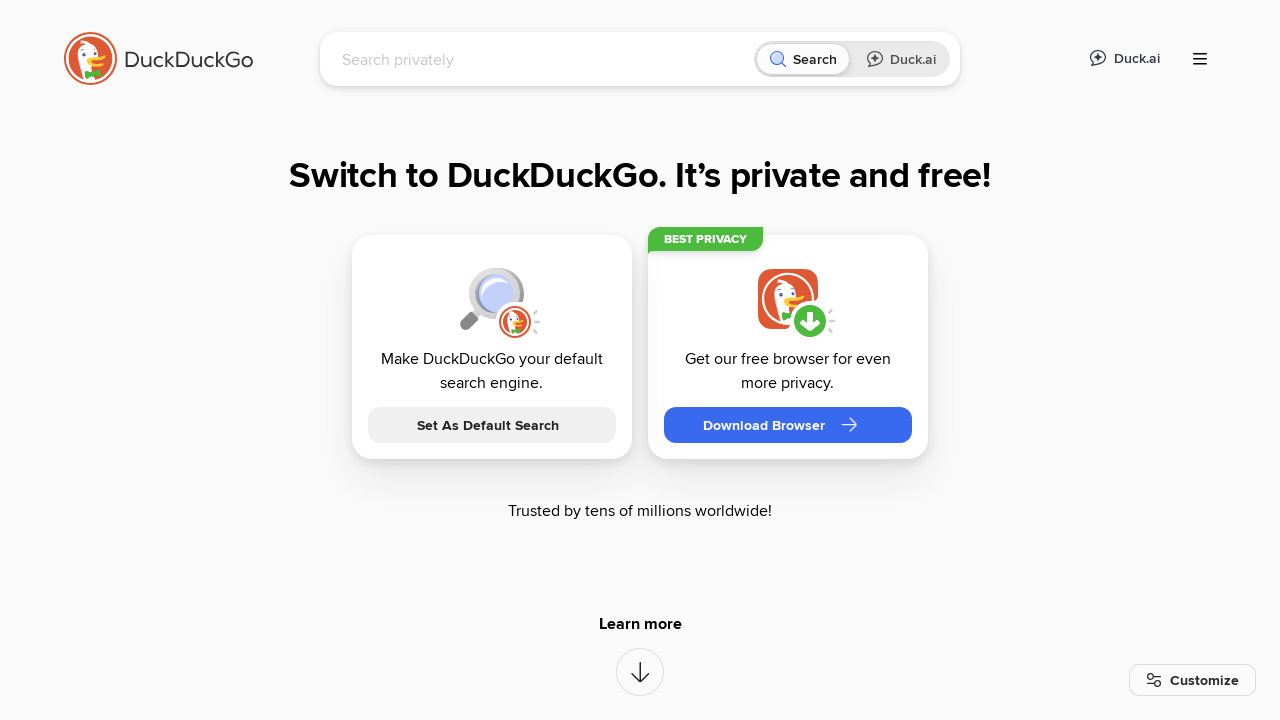

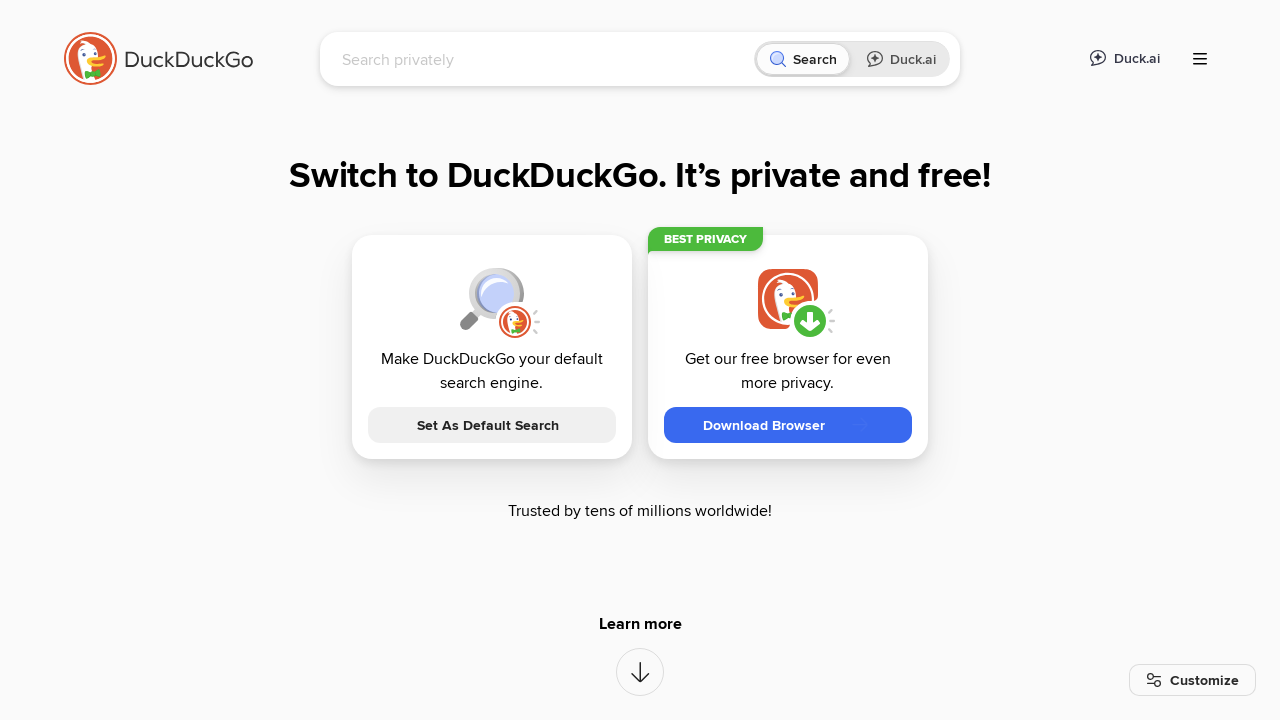